Tests JavaScript prompt alert functionality by clicking a button that triggers a prompt dialog and entering text into it

Starting URL: http://omayo.blogspot.com/

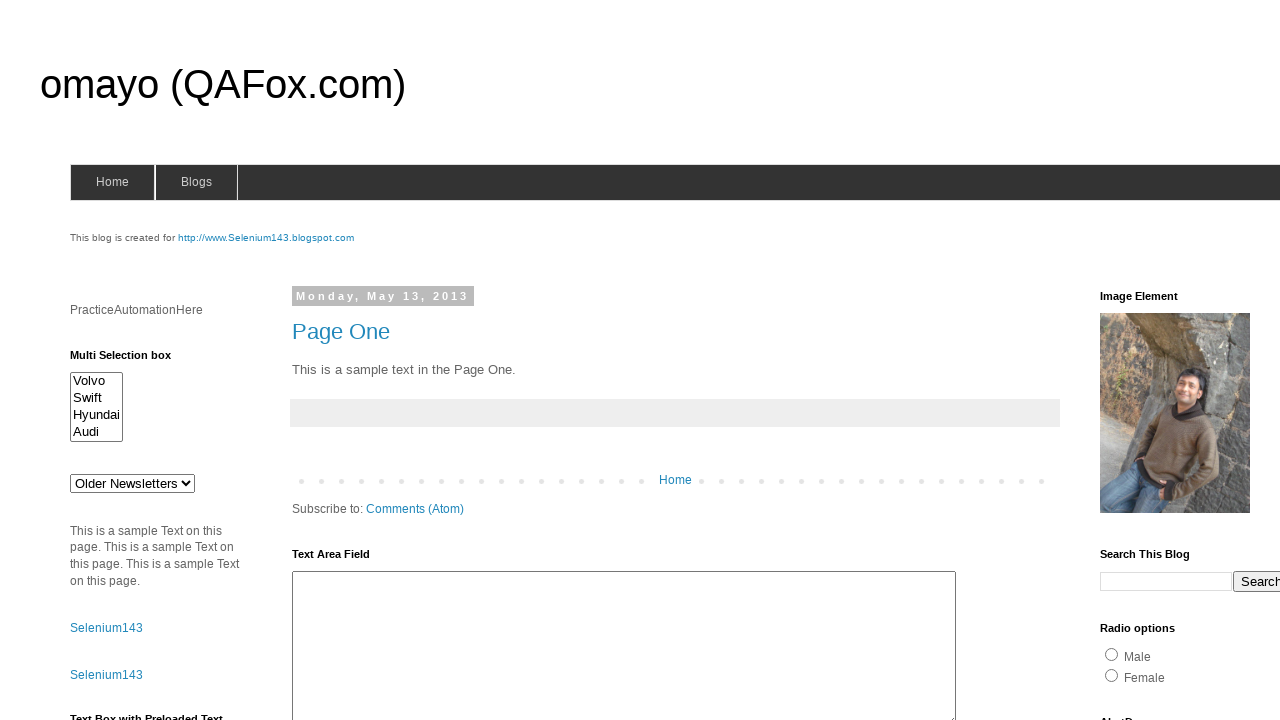

Set up dialog handler to accept prompts with text 'Anu'
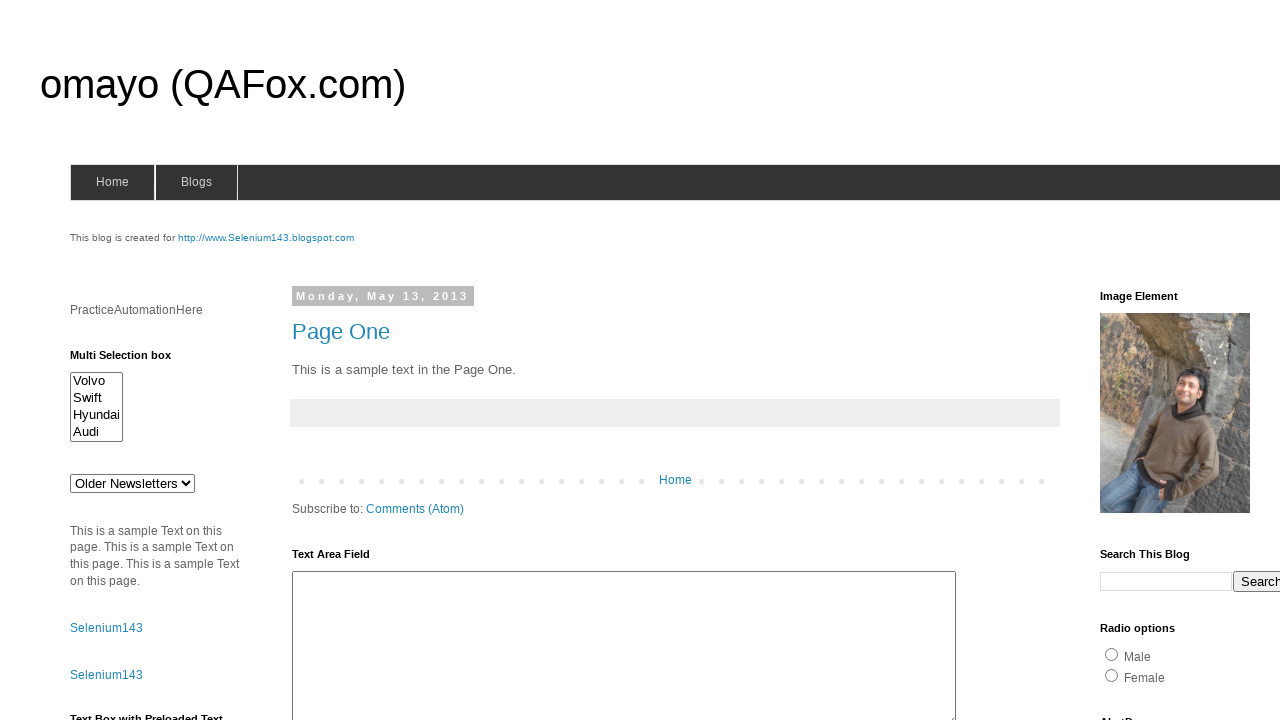

Clicked prompt button to trigger JavaScript prompt dialog at (1140, 361) on #prompt
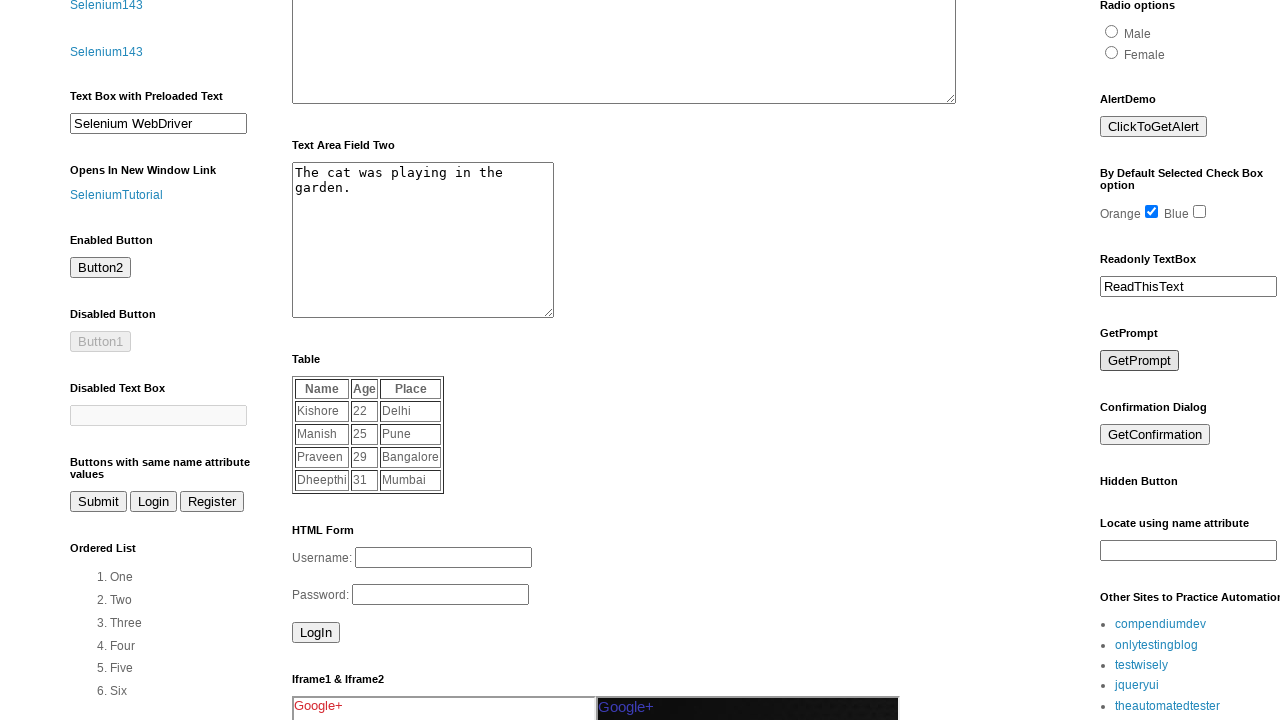

Waited 1000ms for dialog to be handled
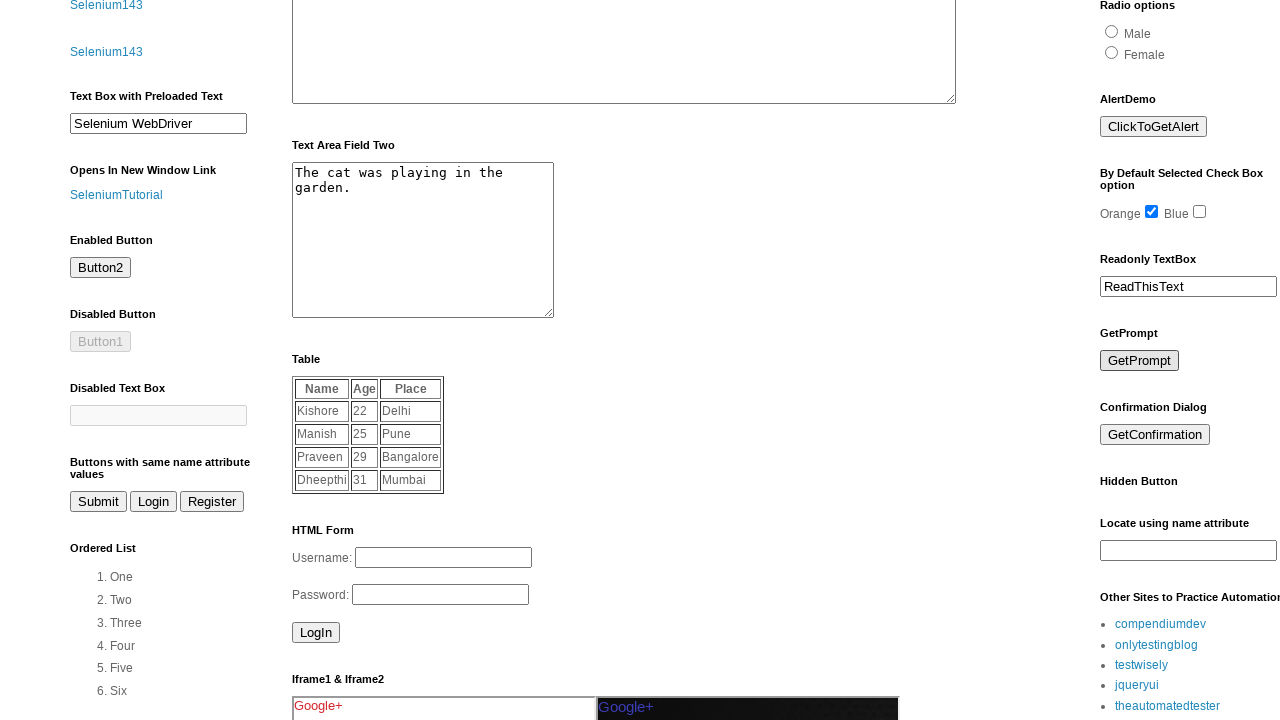

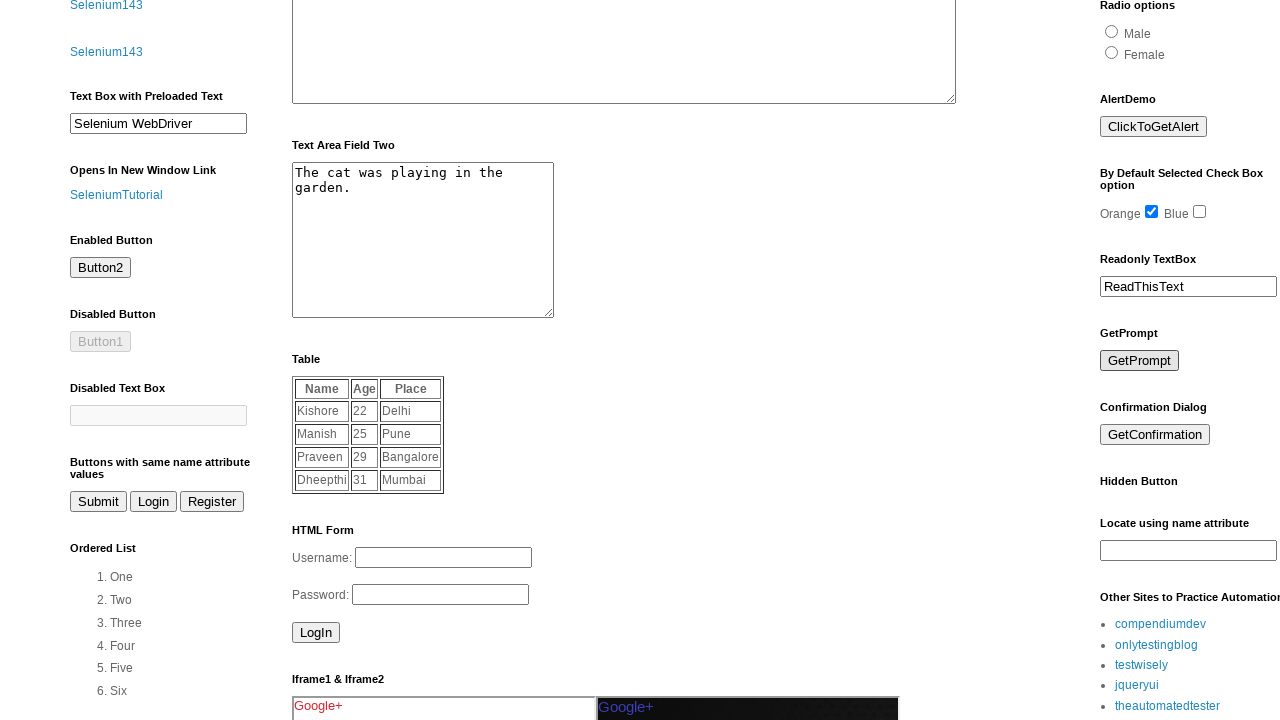